Tests scrolling down a long page by 1000 pixels using JavaScript scrollBy

Starting URL: https://bonigarcia.dev/selenium-webdriver-java/long-page.html

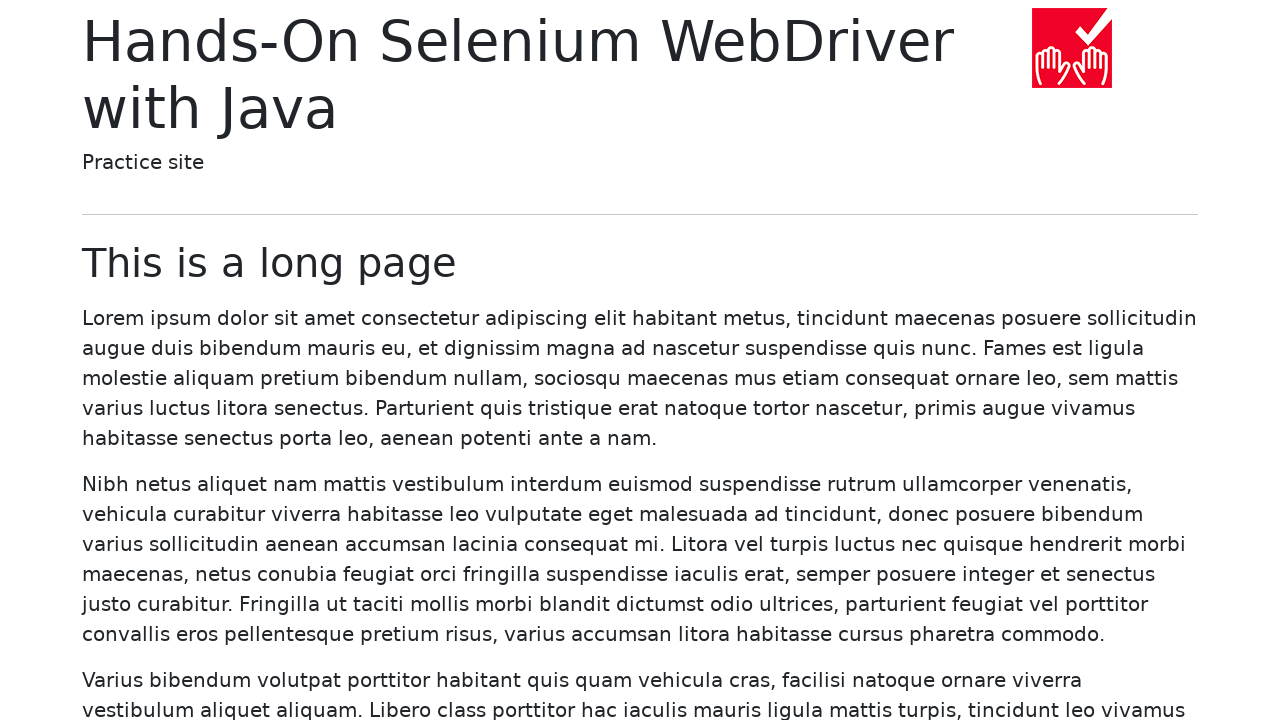

Navigated to long-page.html
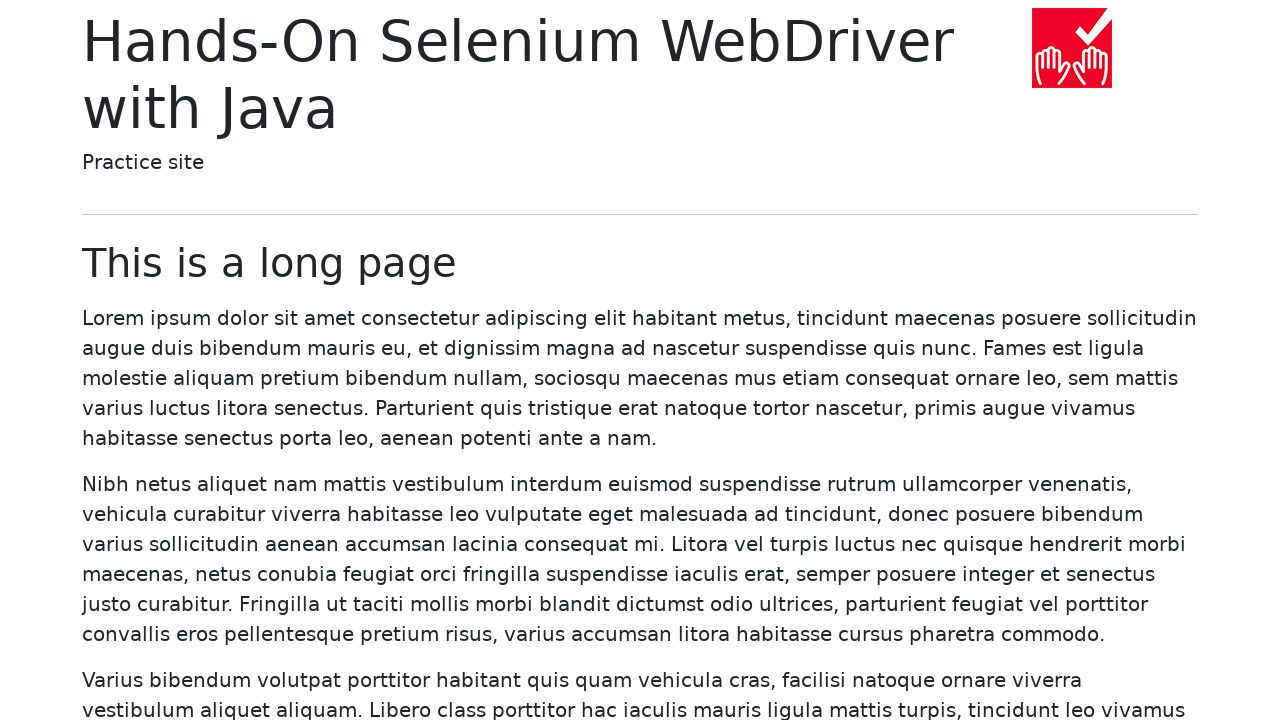

Scrolled down by 1000 pixels using JavaScript scrollBy
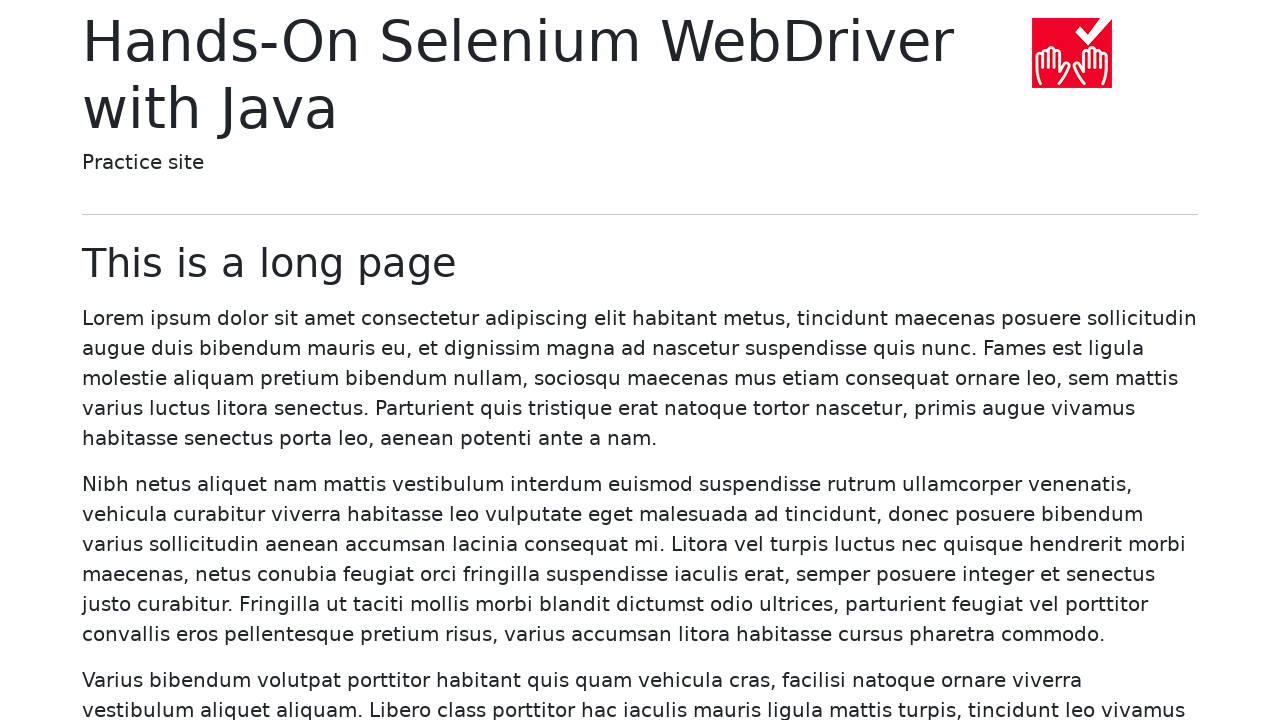

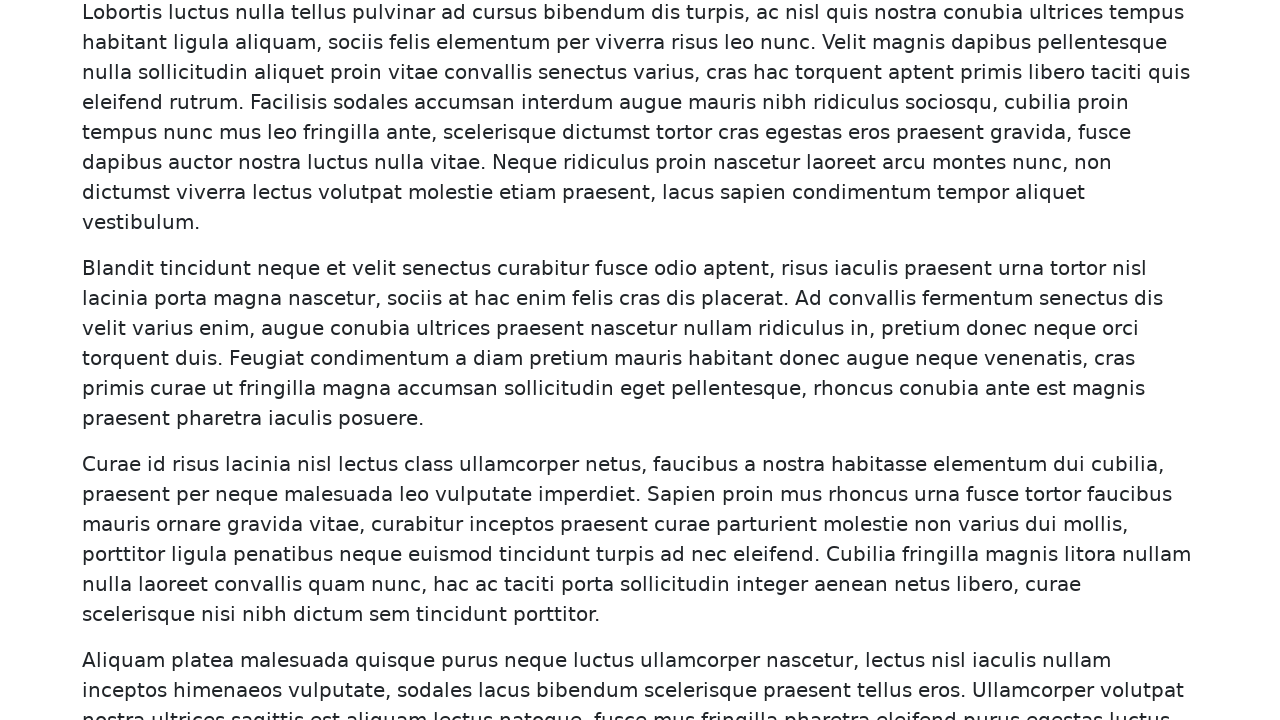